Tests the Python.org search functionality by searching for "pycon" and verifying results are displayed

Starting URL: http://www.python.org

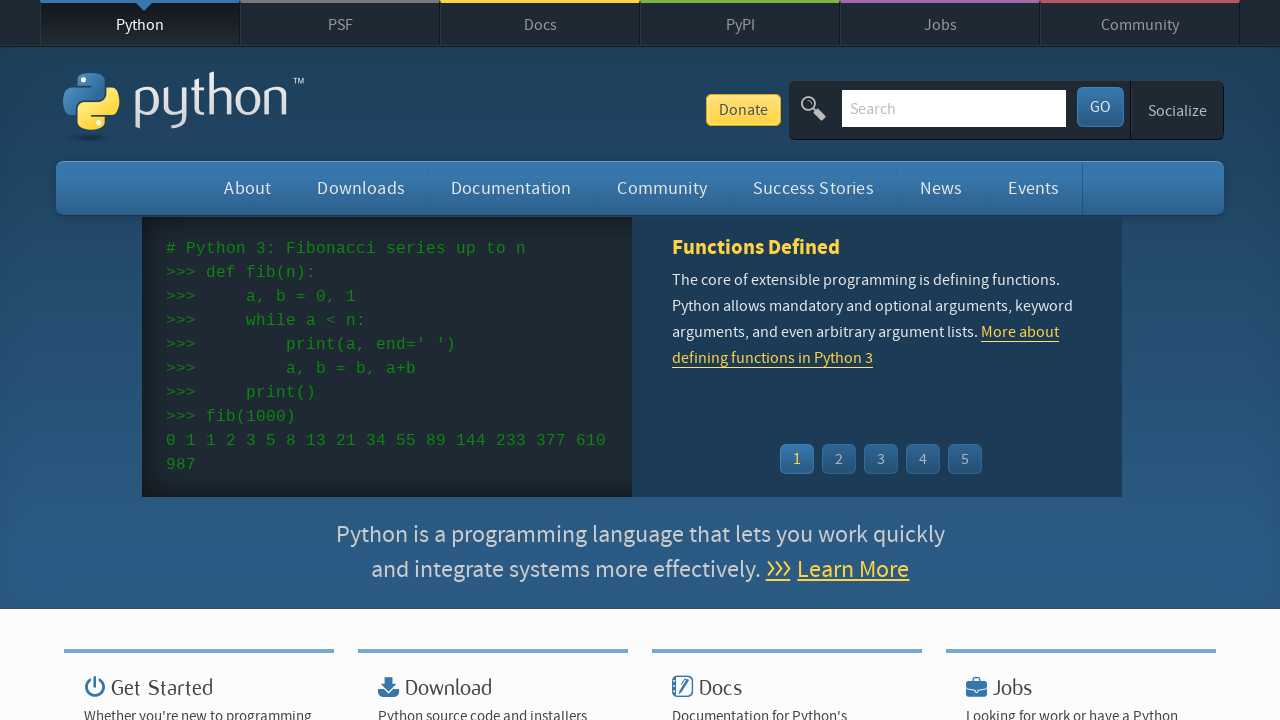

Cleared search box on input[name='q']
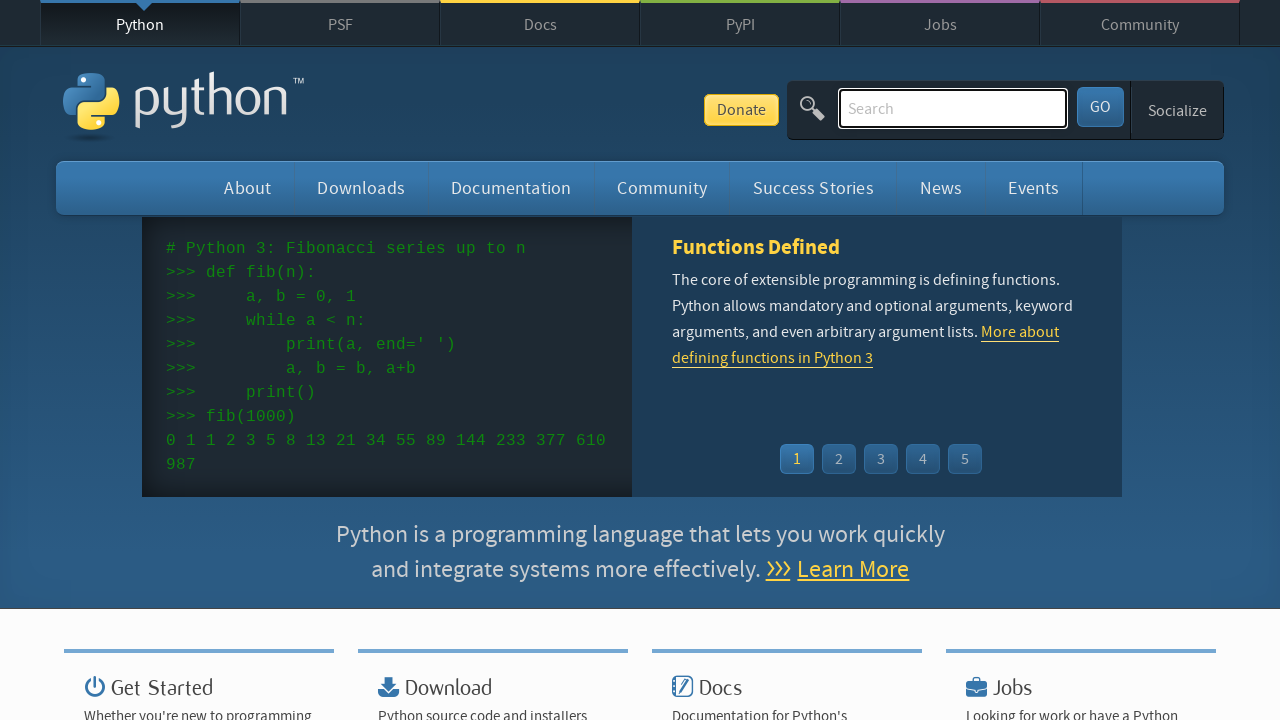

Filled search box with 'pycon' on input[name='q']
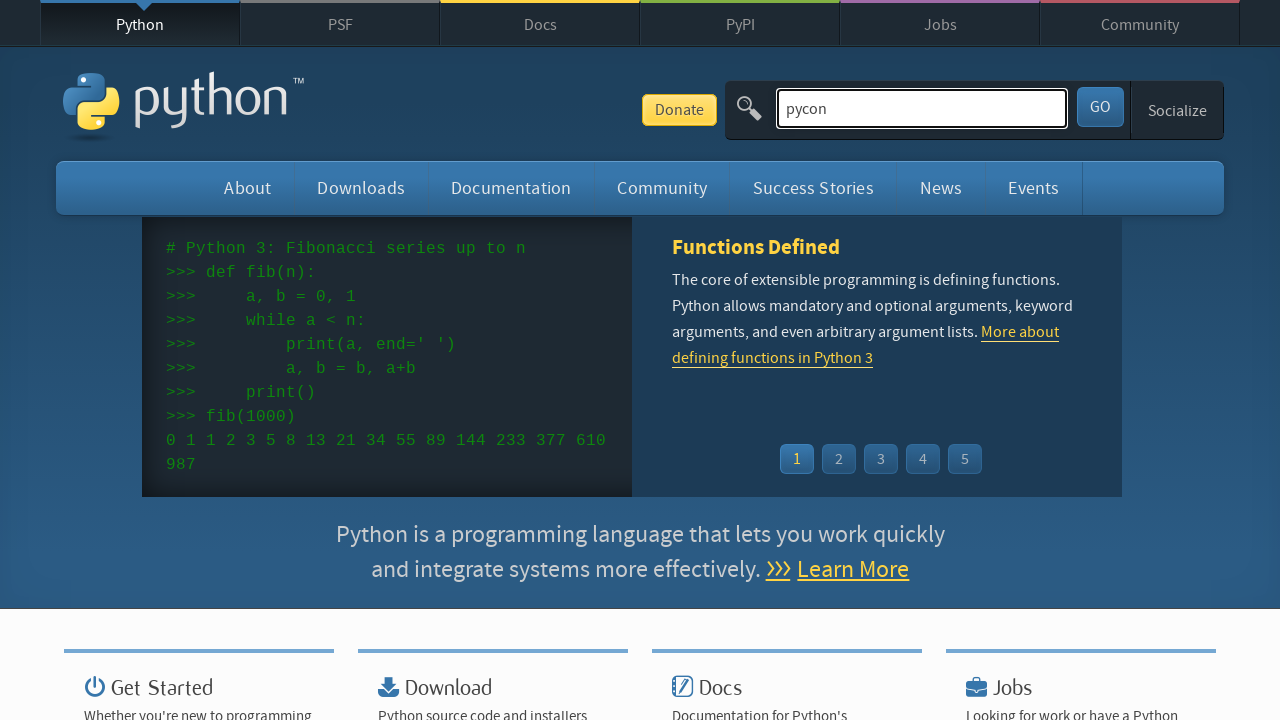

Pressed Enter to submit search on input[name='q']
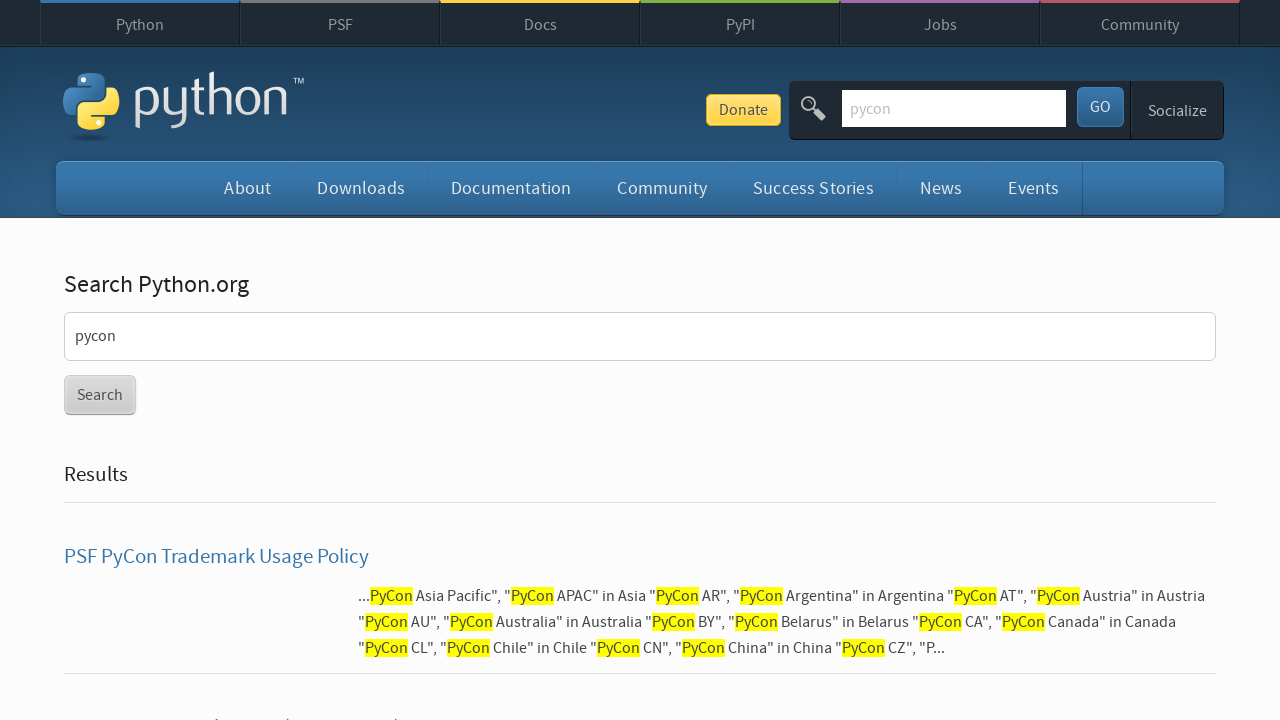

Search results page loaded (networkidle)
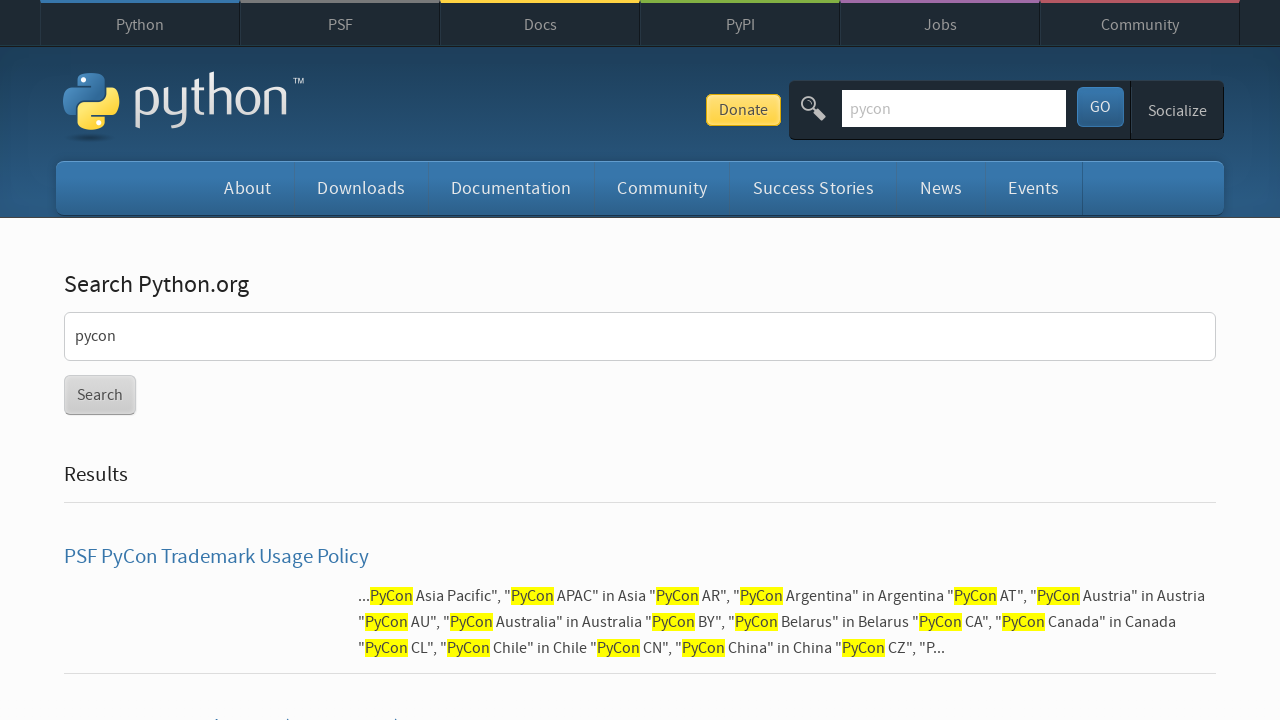

Verified search results are displayed (no 'No results found' message)
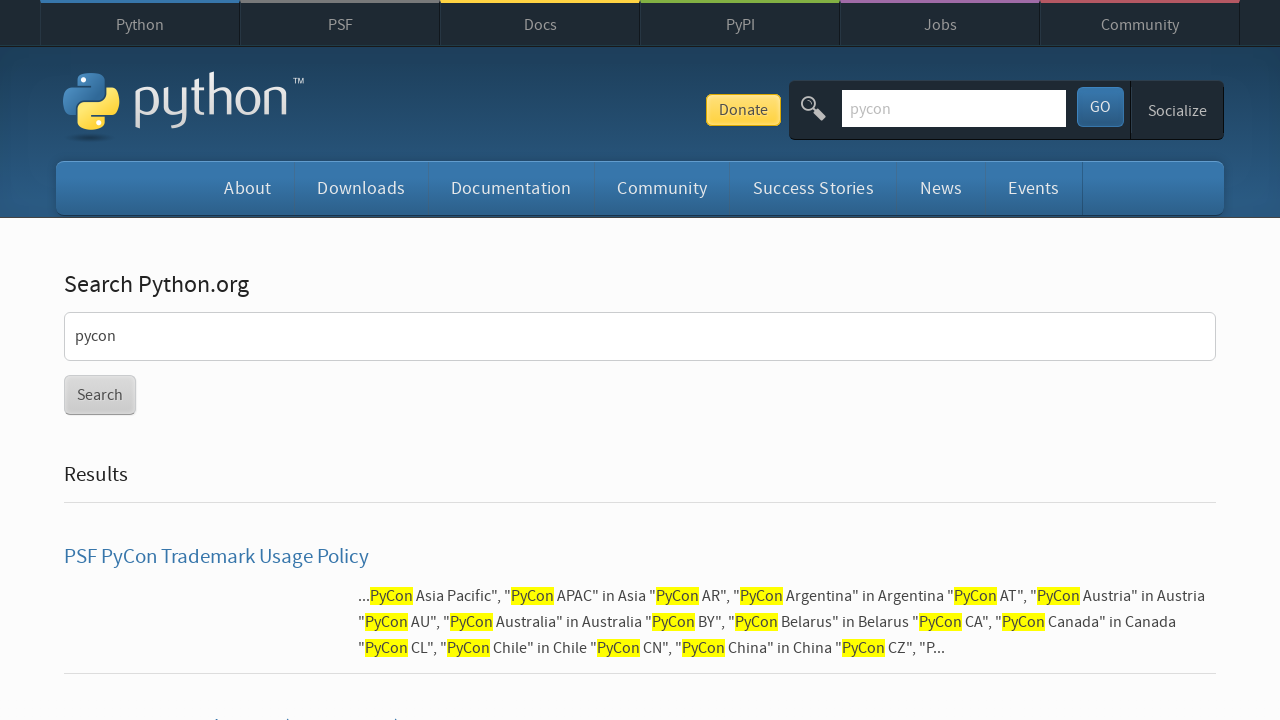

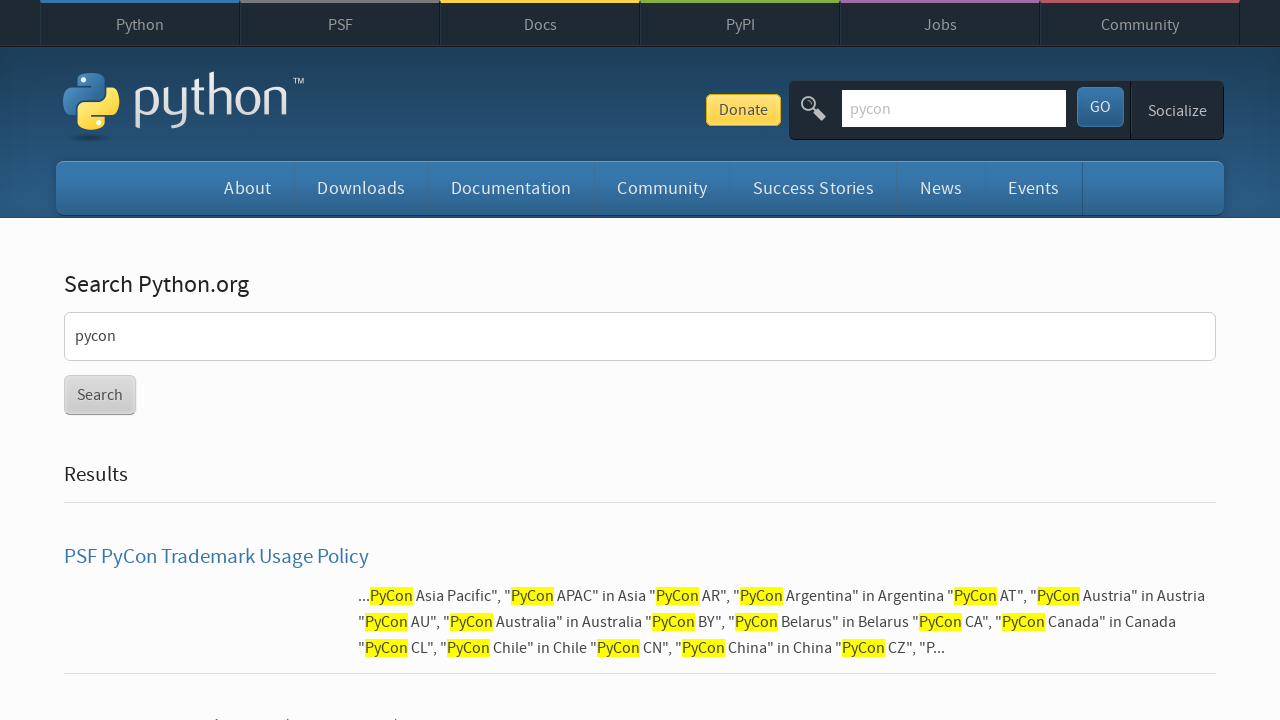